Generates multiple CNPJ (Brazilian company registration numbers) by interacting with a CNPJ generator website, toggling punctuation option and clicking the generate button multiple times

Starting URL: https://www.4devs.com.br/gerador_de_cnpj

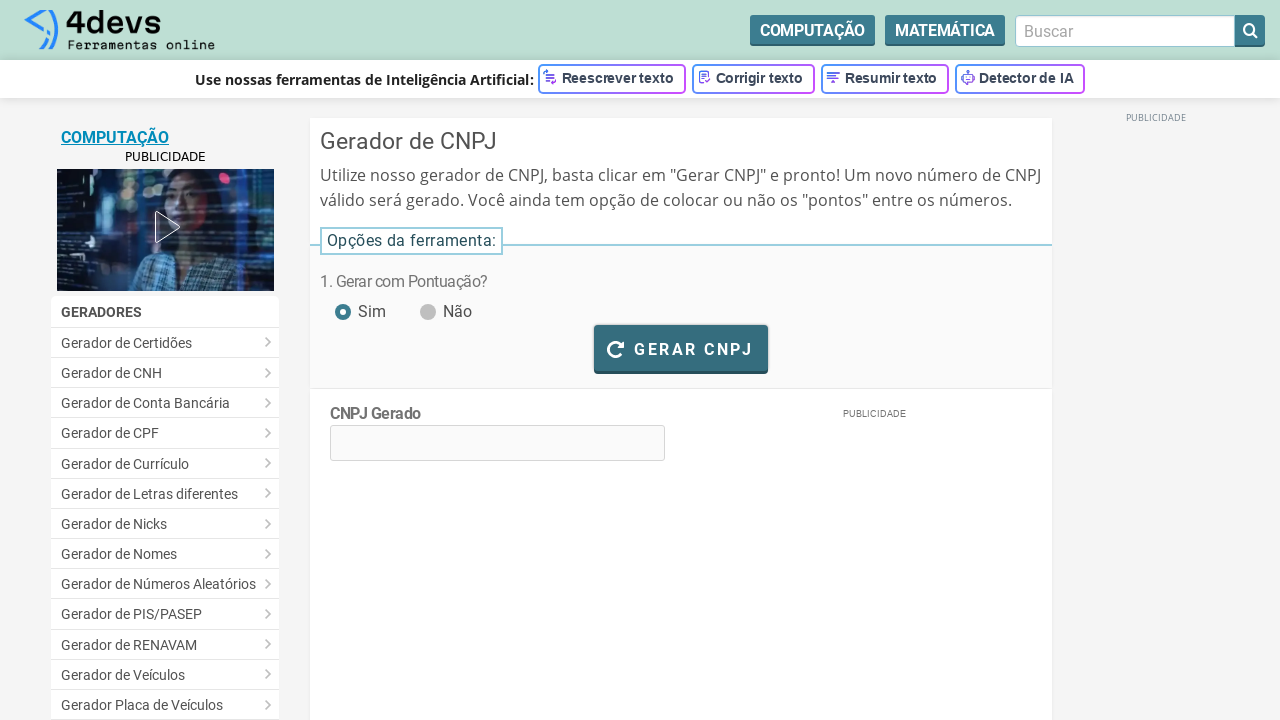

Clicked punctuation toggle to enable punctuation for CNPJ format at (428, 312) on xpath=//*[@id="app-wrapper"]/div[2]/div[2]/div/div[3]/label/span
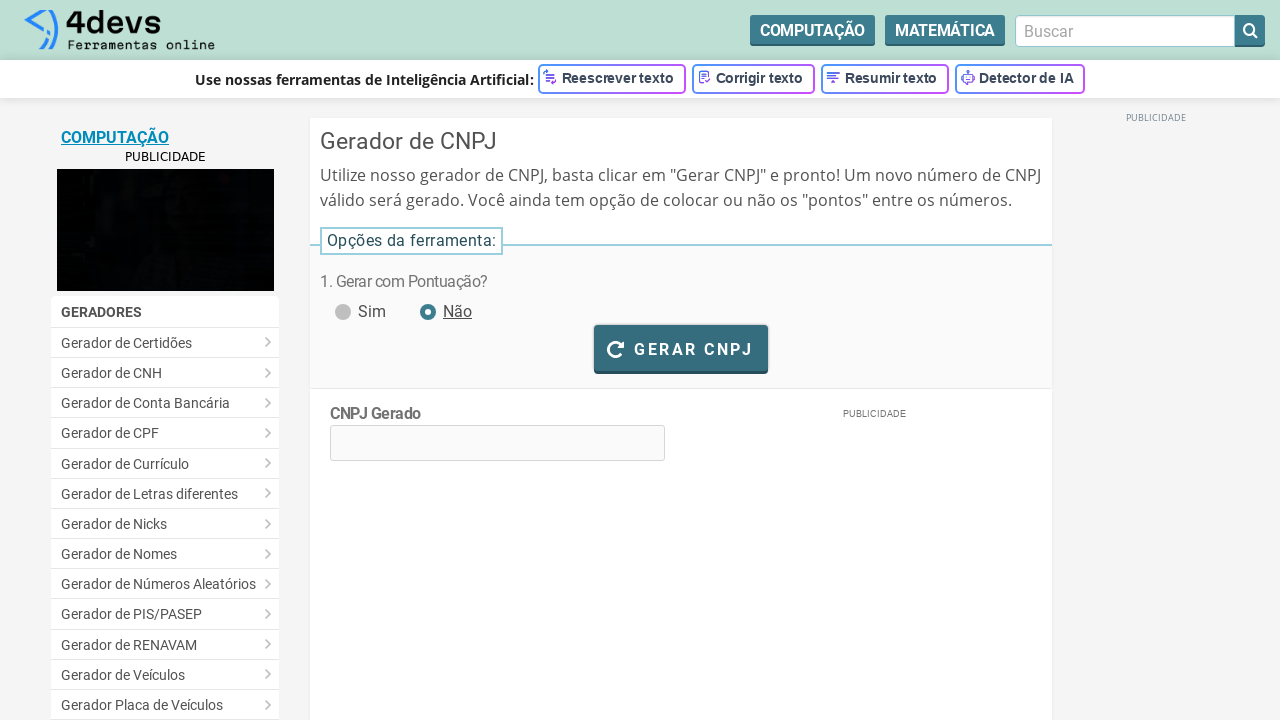

Clicked generate button to create CNPJ #1 at (681, 348) on xpath=//*[@id="bt_gerar_cnpj"]
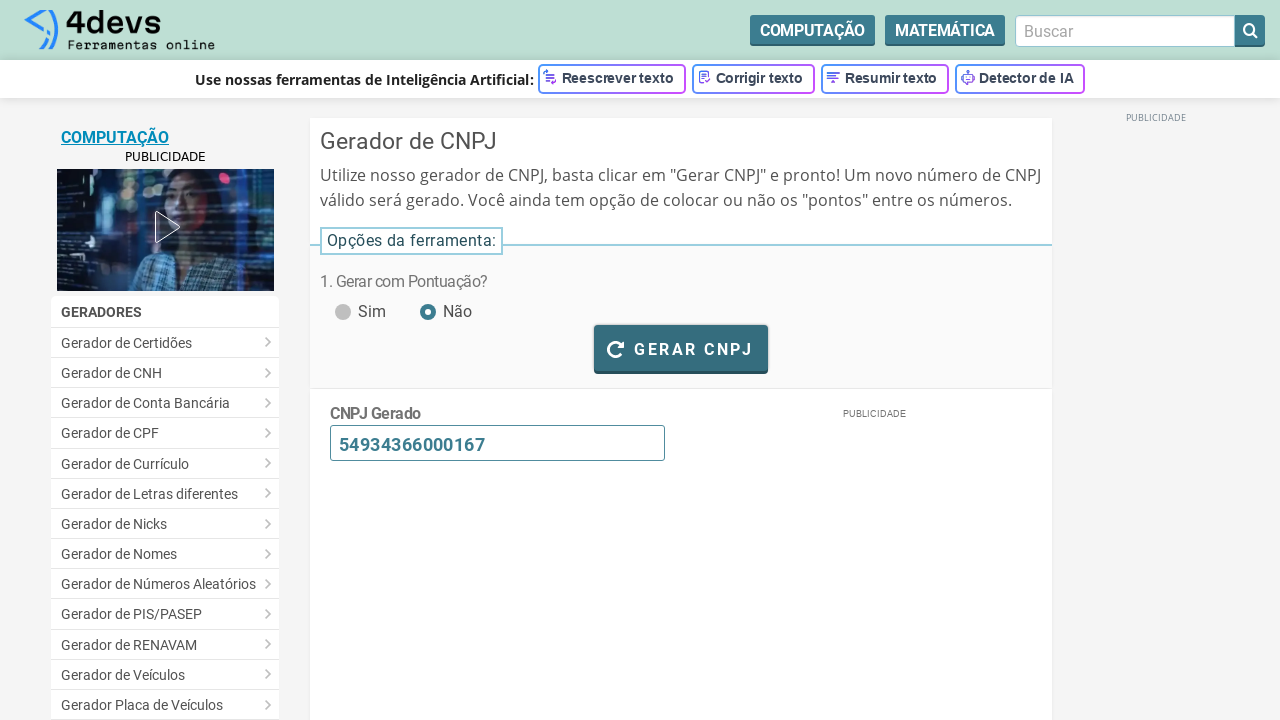

Waited for CNPJ #1 to be generated
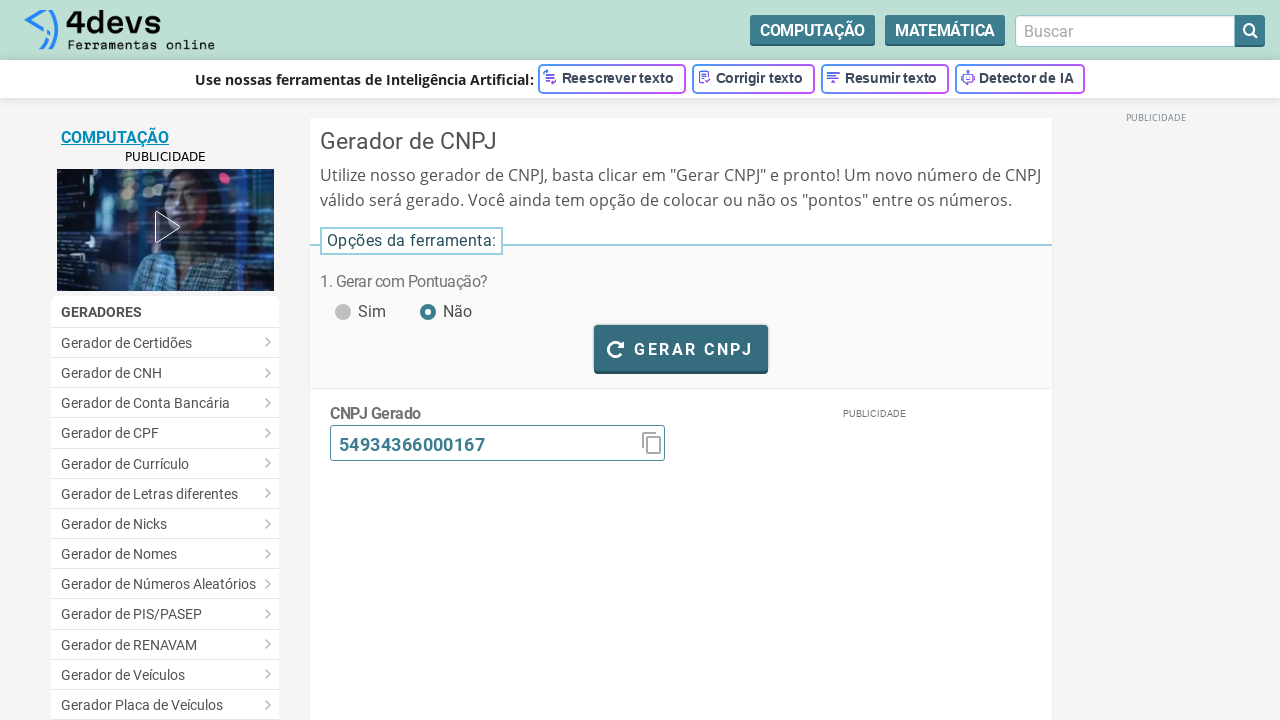

CNPJ #1 element is visible and ready
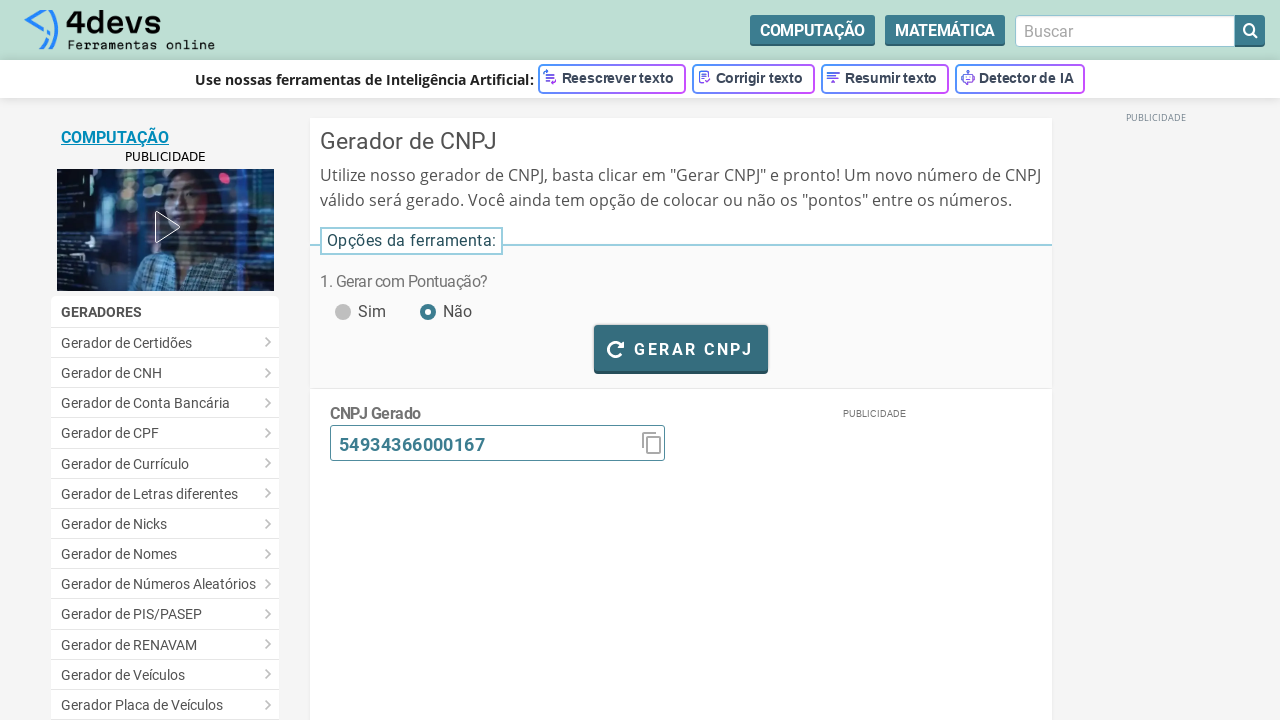

Clicked generate button to create CNPJ #2 at (681, 348) on xpath=//*[@id="bt_gerar_cnpj"]
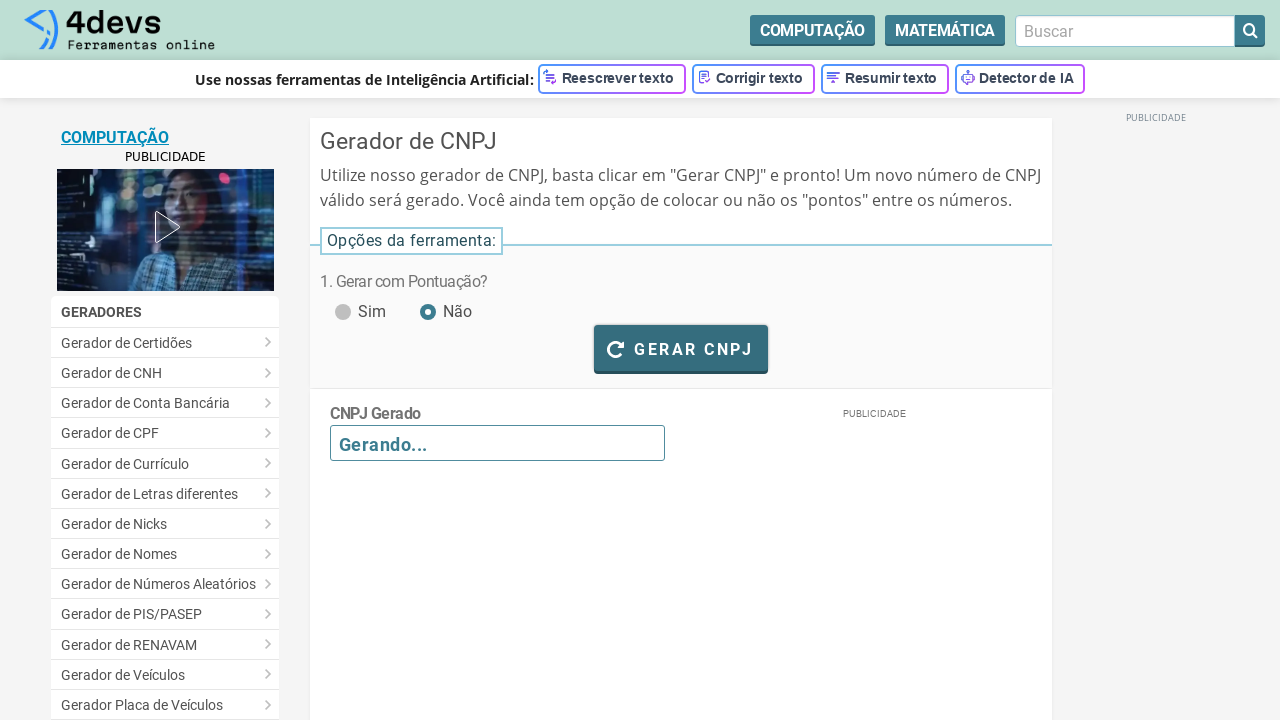

Waited for CNPJ #2 to be generated
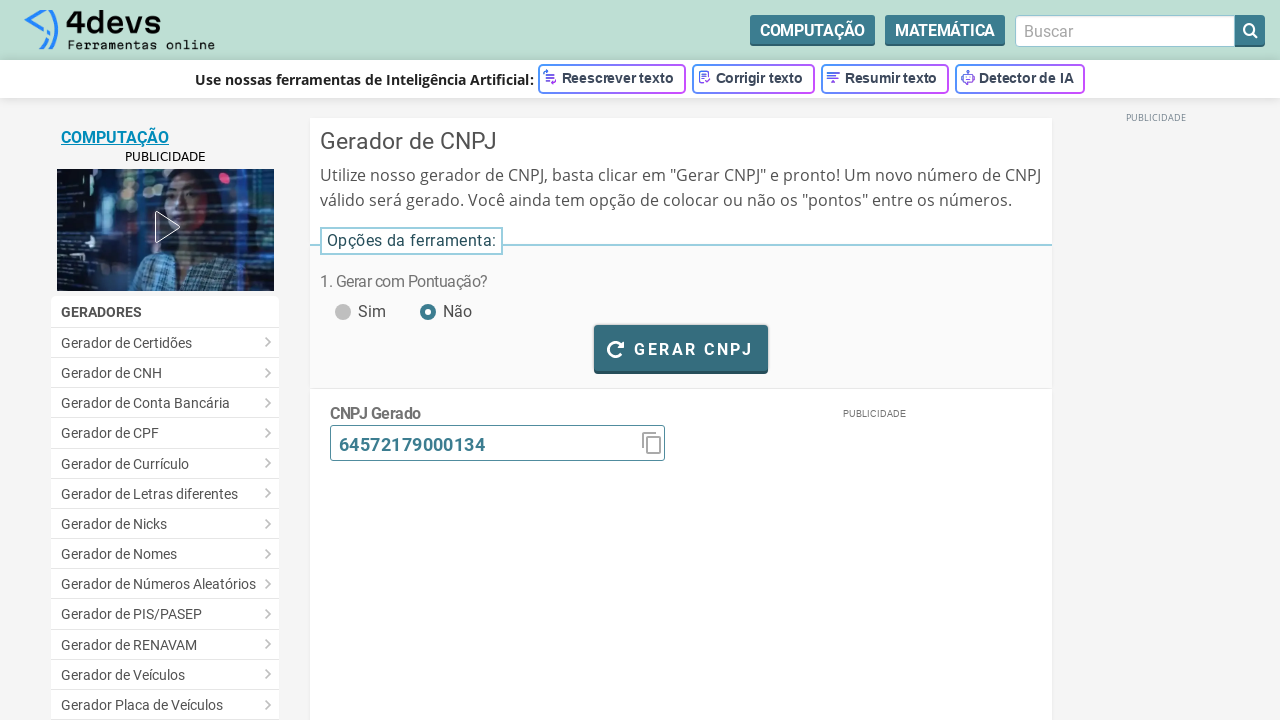

CNPJ #2 element is visible and ready
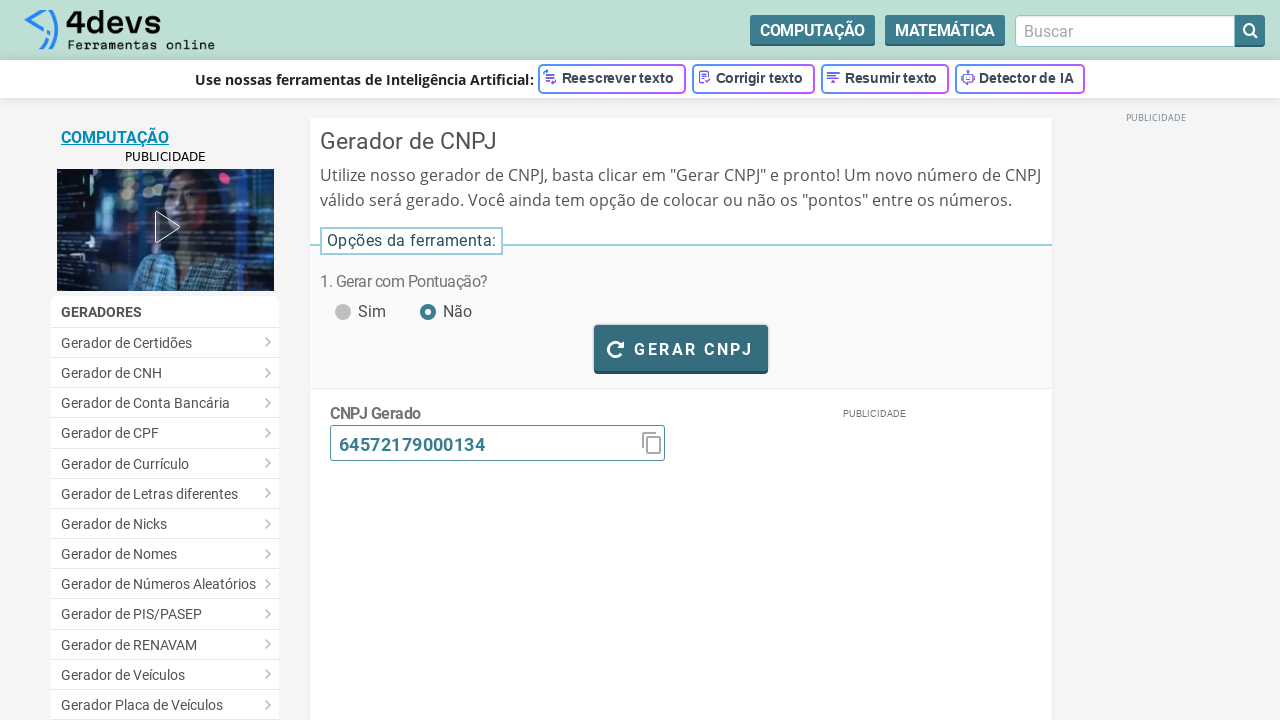

Clicked generate button to create CNPJ #3 at (681, 348) on xpath=//*[@id="bt_gerar_cnpj"]
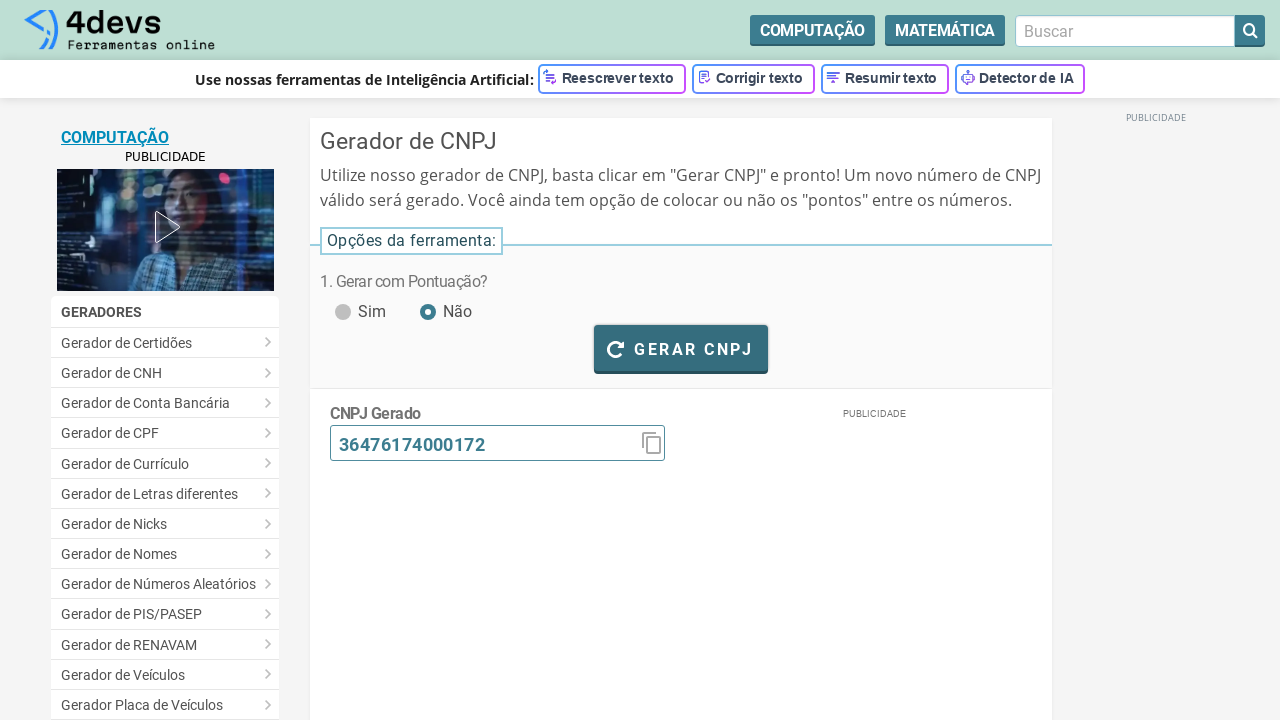

Waited for CNPJ #3 to be generated
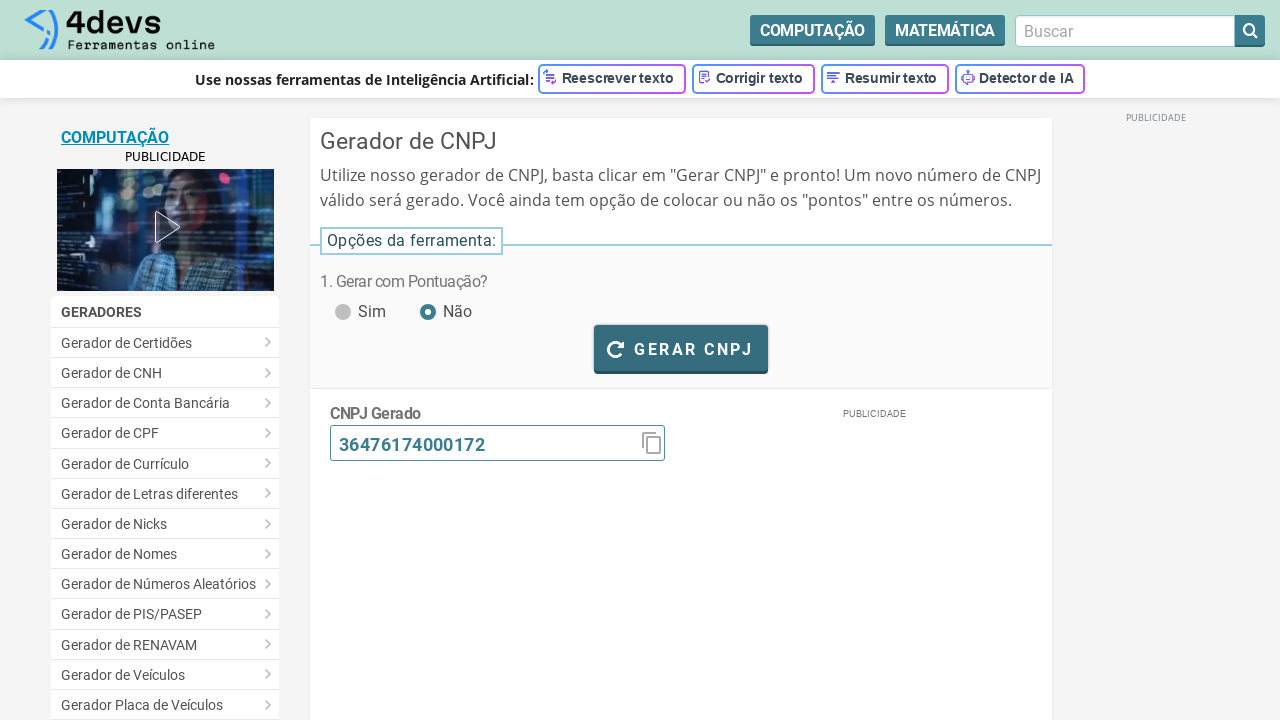

CNPJ #3 element is visible and ready
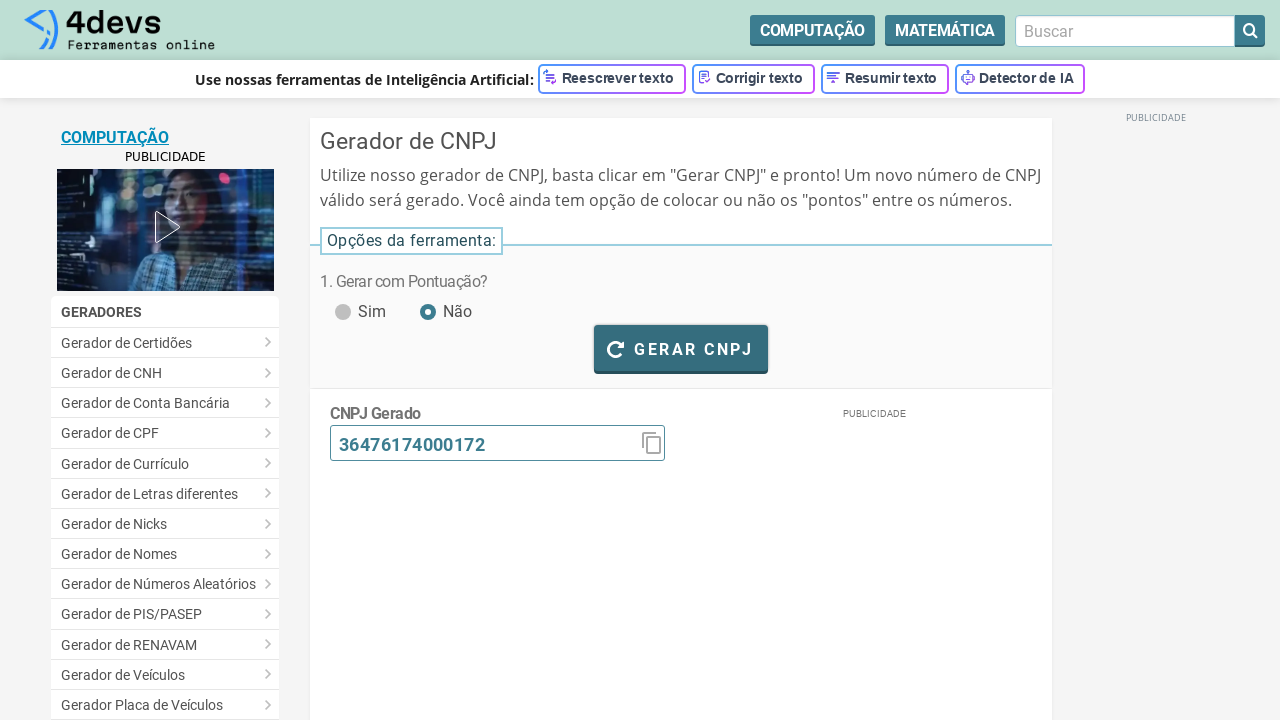

Clicked generate button to create CNPJ #4 at (681, 348) on xpath=//*[@id="bt_gerar_cnpj"]
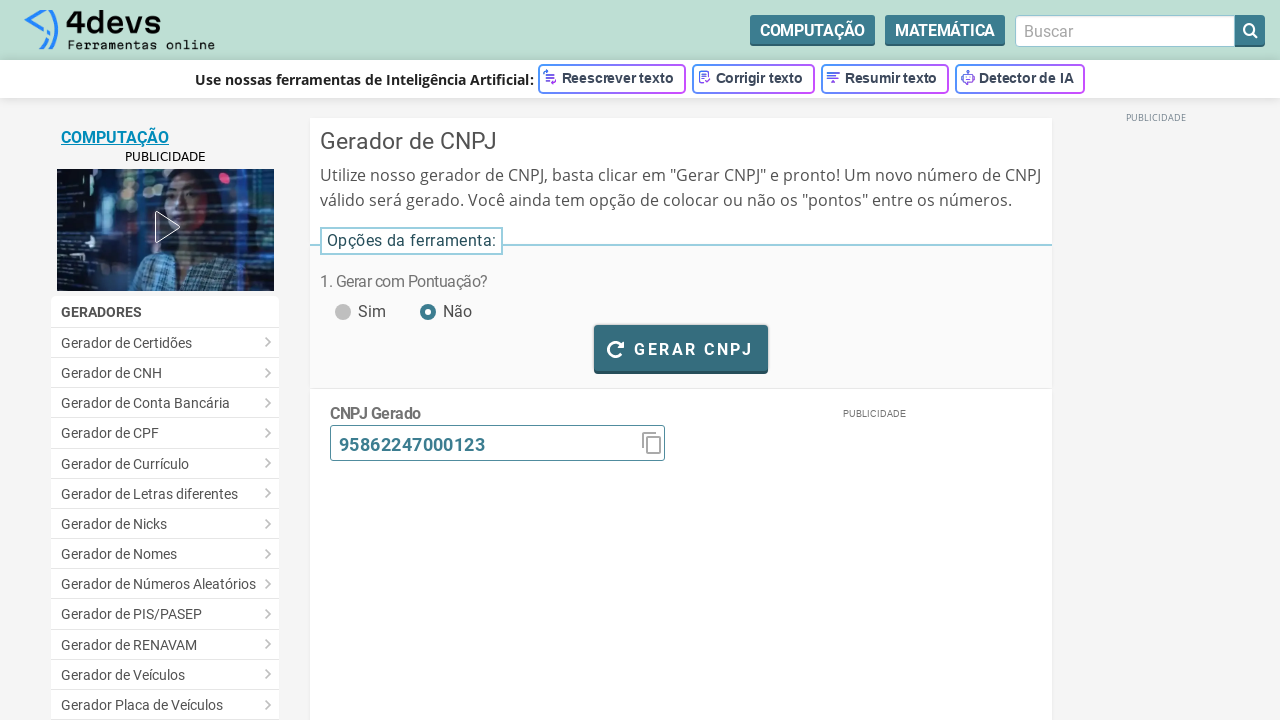

Waited for CNPJ #4 to be generated
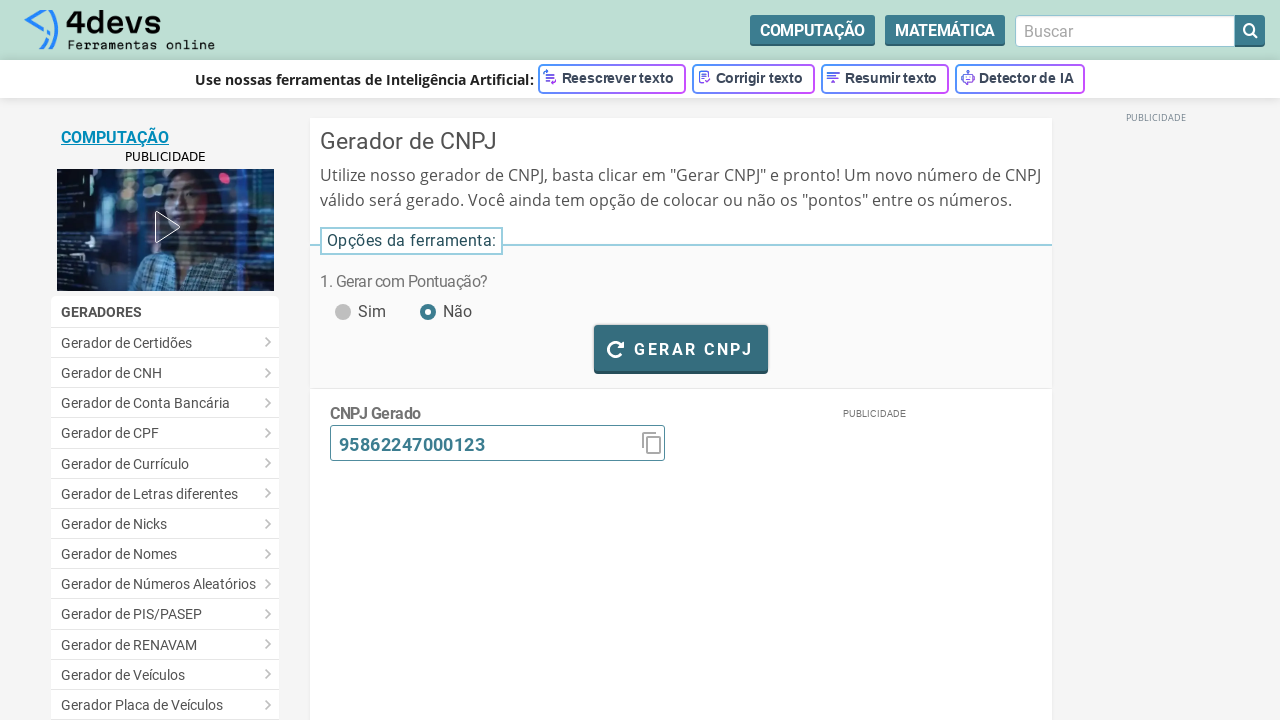

CNPJ #4 element is visible and ready
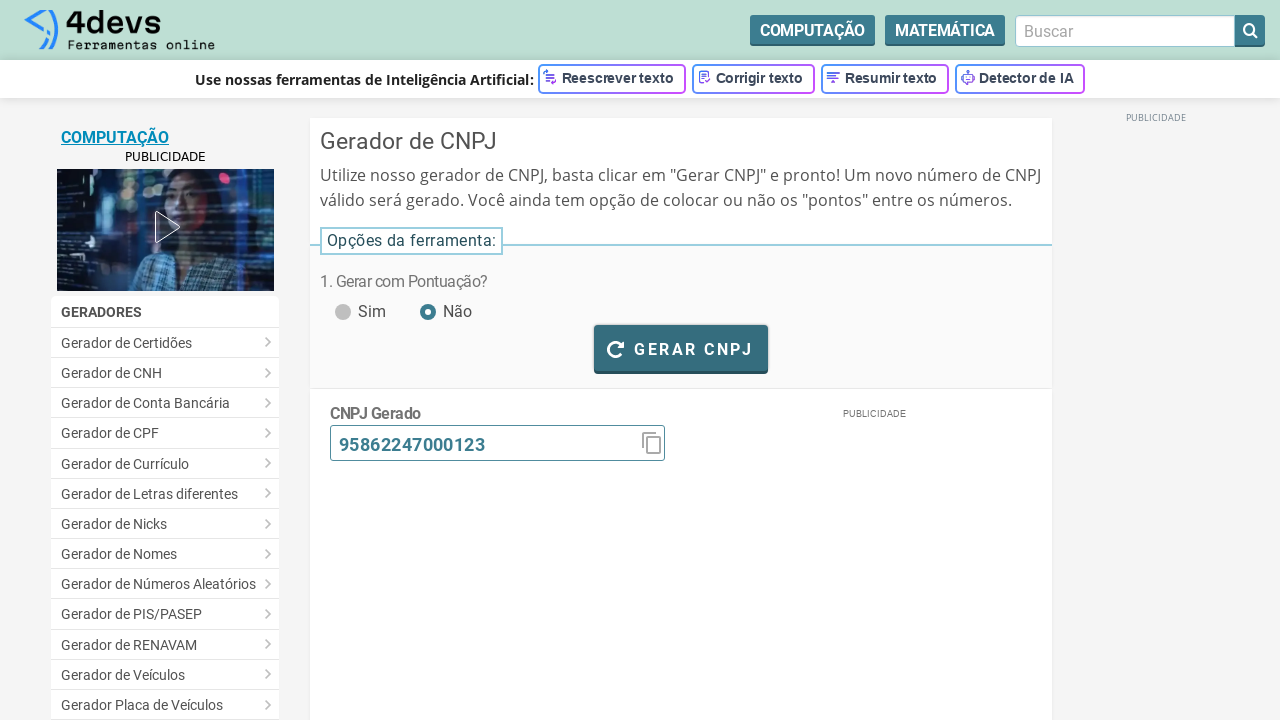

Clicked generate button to create CNPJ #5 at (681, 348) on xpath=//*[@id="bt_gerar_cnpj"]
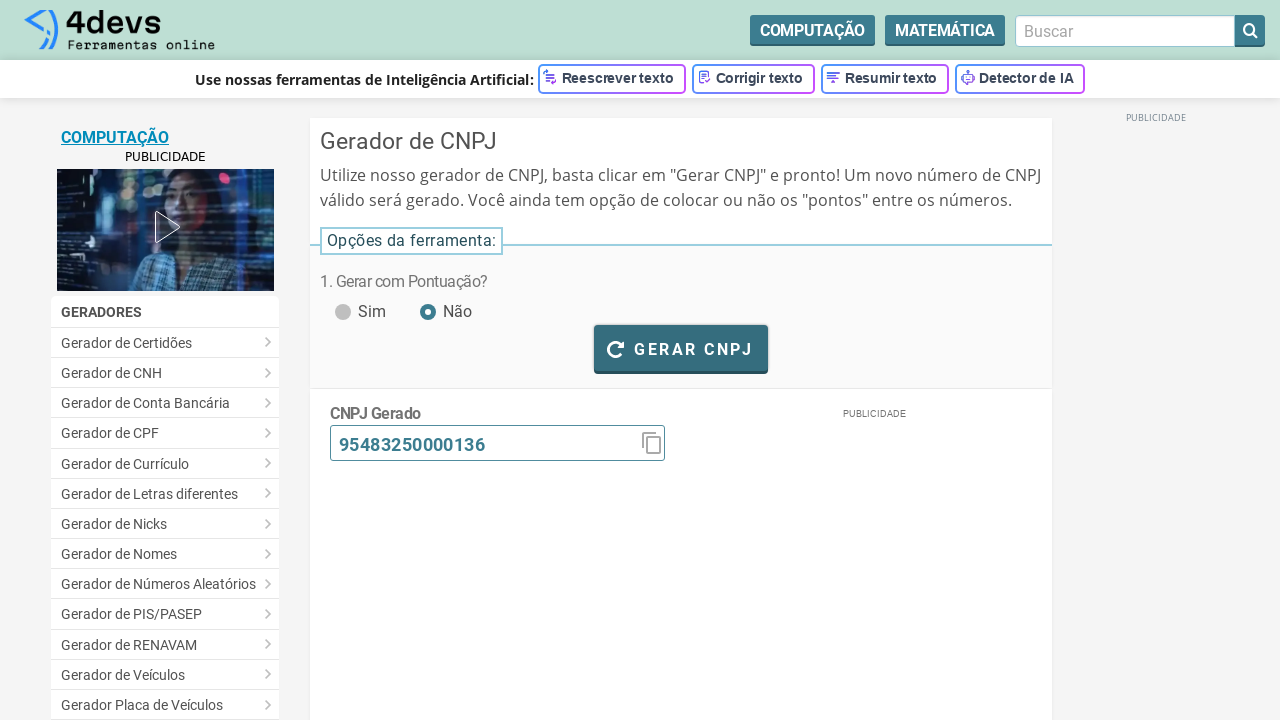

Waited for CNPJ #5 to be generated
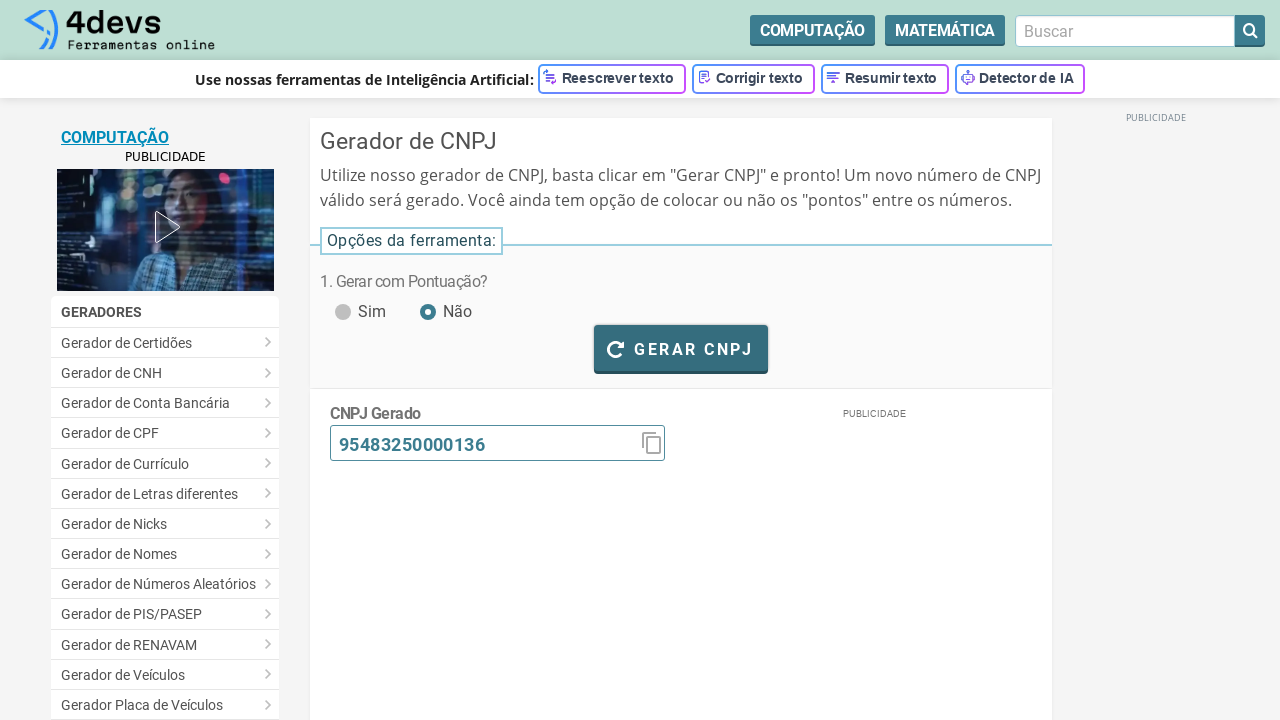

CNPJ #5 element is visible and ready
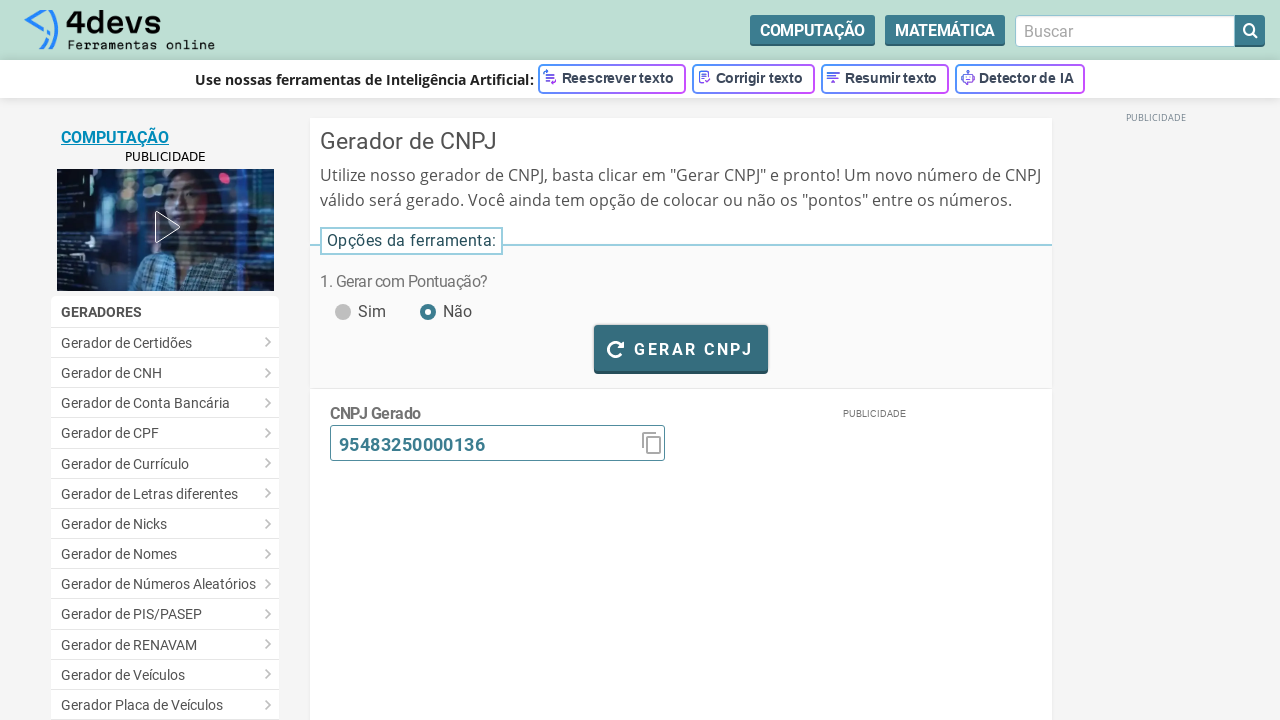

Clicked generate button to create CNPJ #6 at (681, 348) on xpath=//*[@id="bt_gerar_cnpj"]
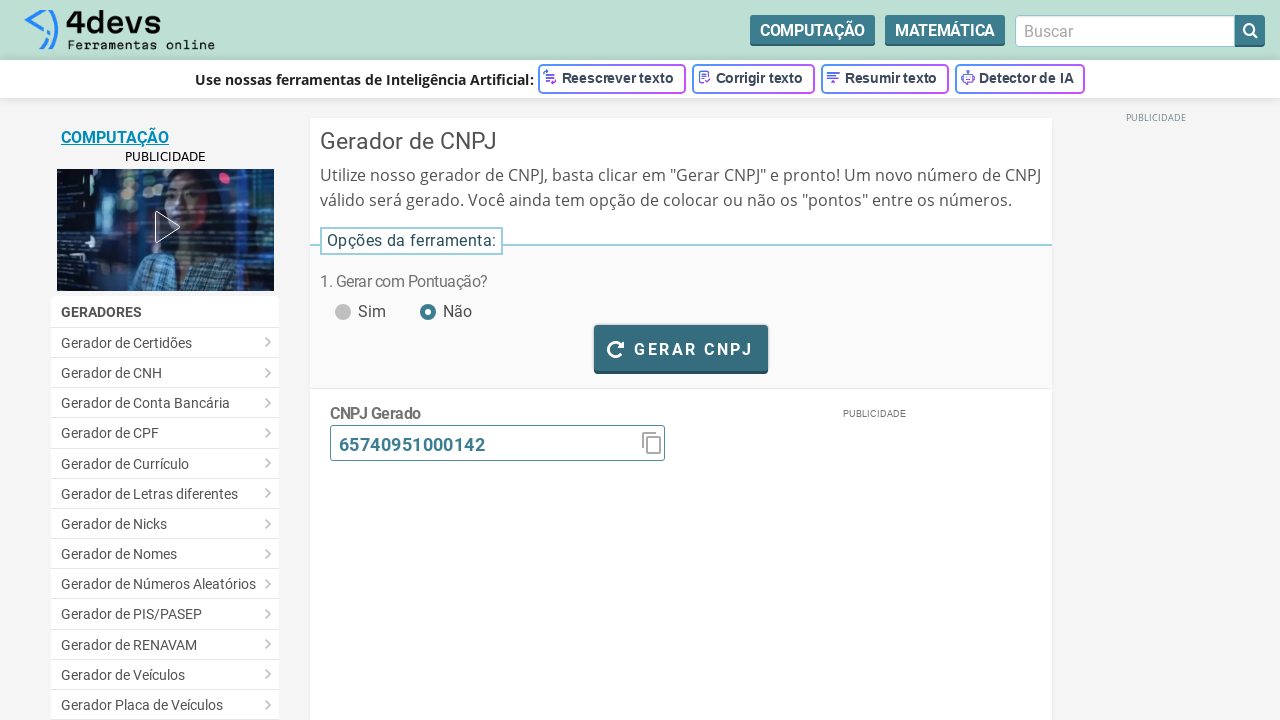

Waited for CNPJ #6 to be generated
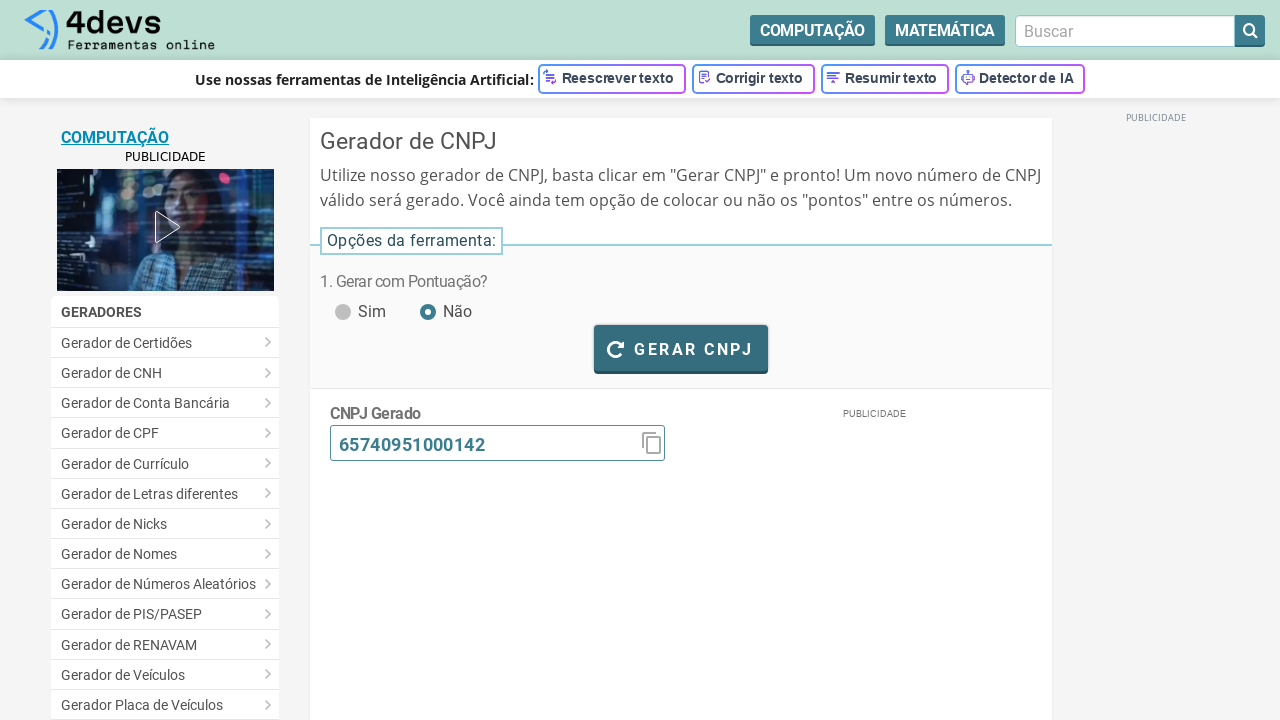

CNPJ #6 element is visible and ready
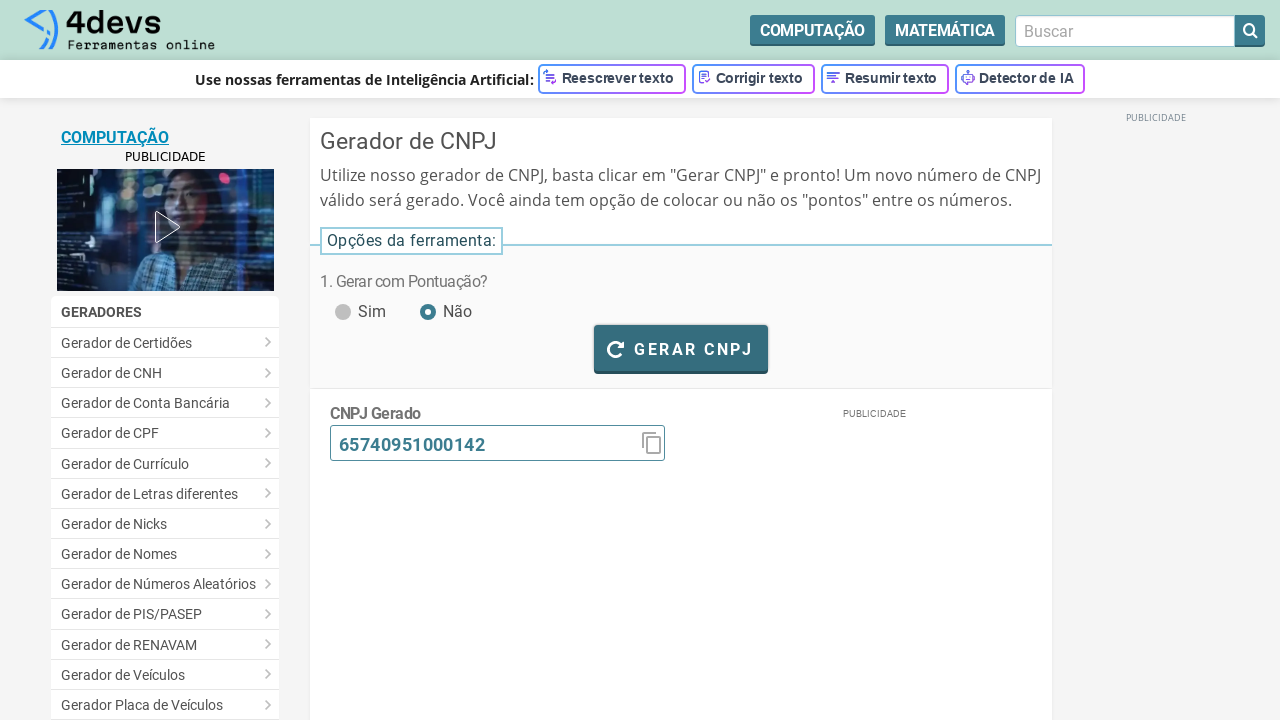

Clicked generate button to create CNPJ #7 at (681, 348) on xpath=//*[@id="bt_gerar_cnpj"]
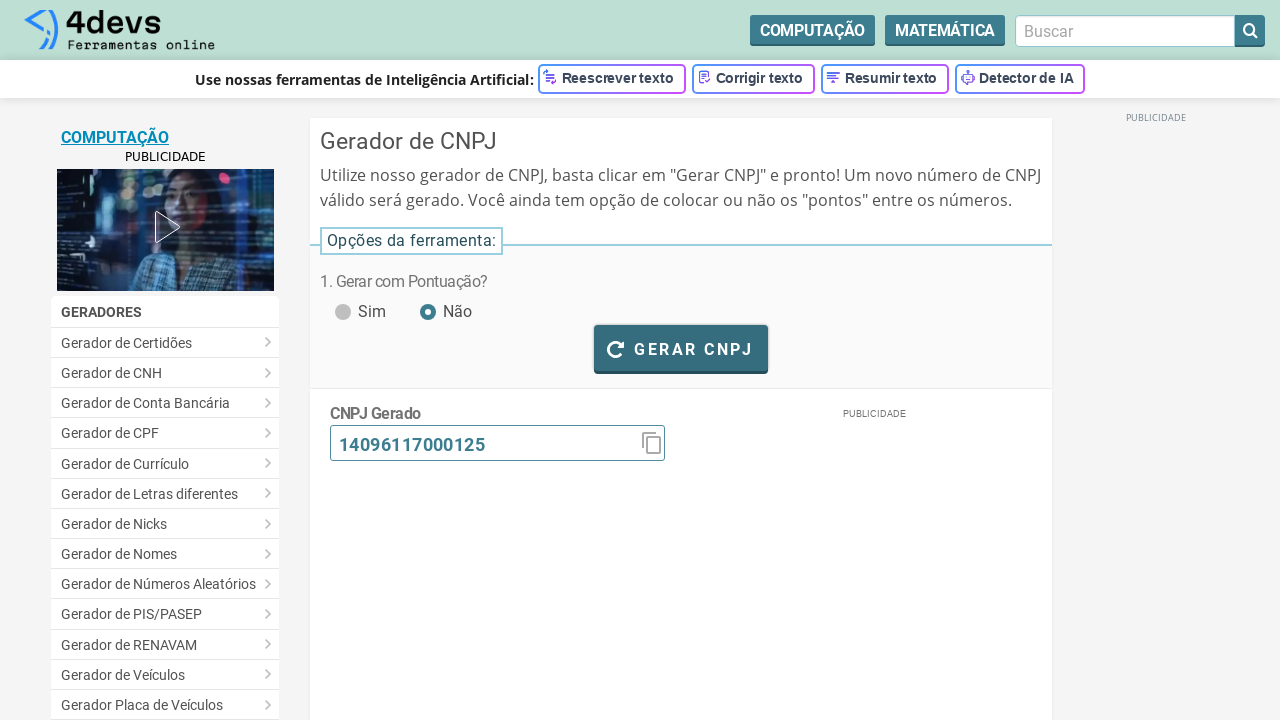

Waited for CNPJ #7 to be generated
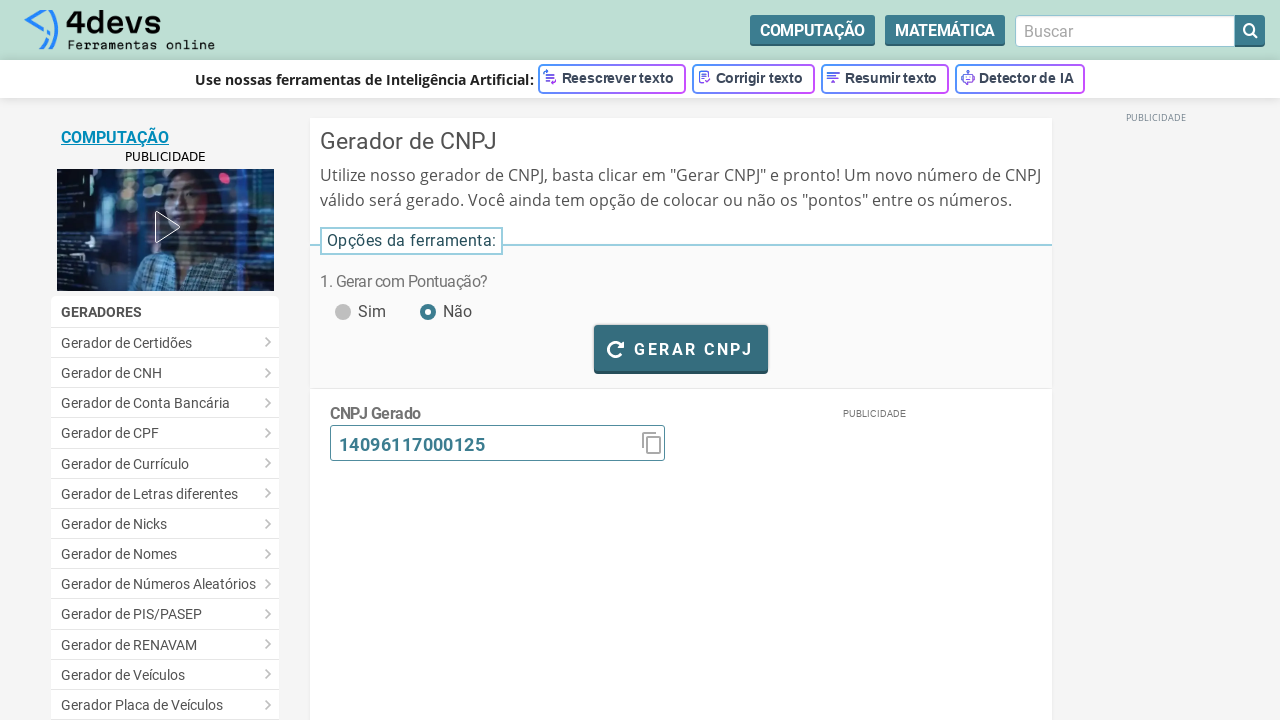

CNPJ #7 element is visible and ready
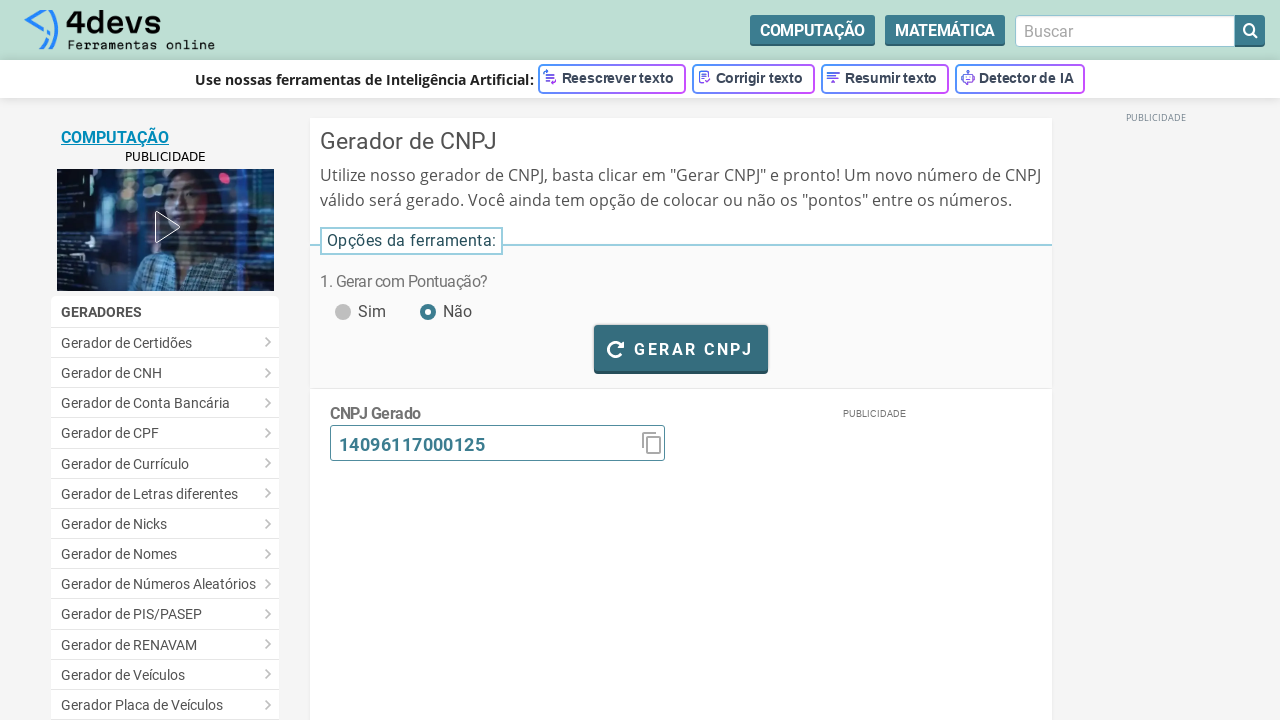

Clicked generate button to create CNPJ #8 at (681, 348) on xpath=//*[@id="bt_gerar_cnpj"]
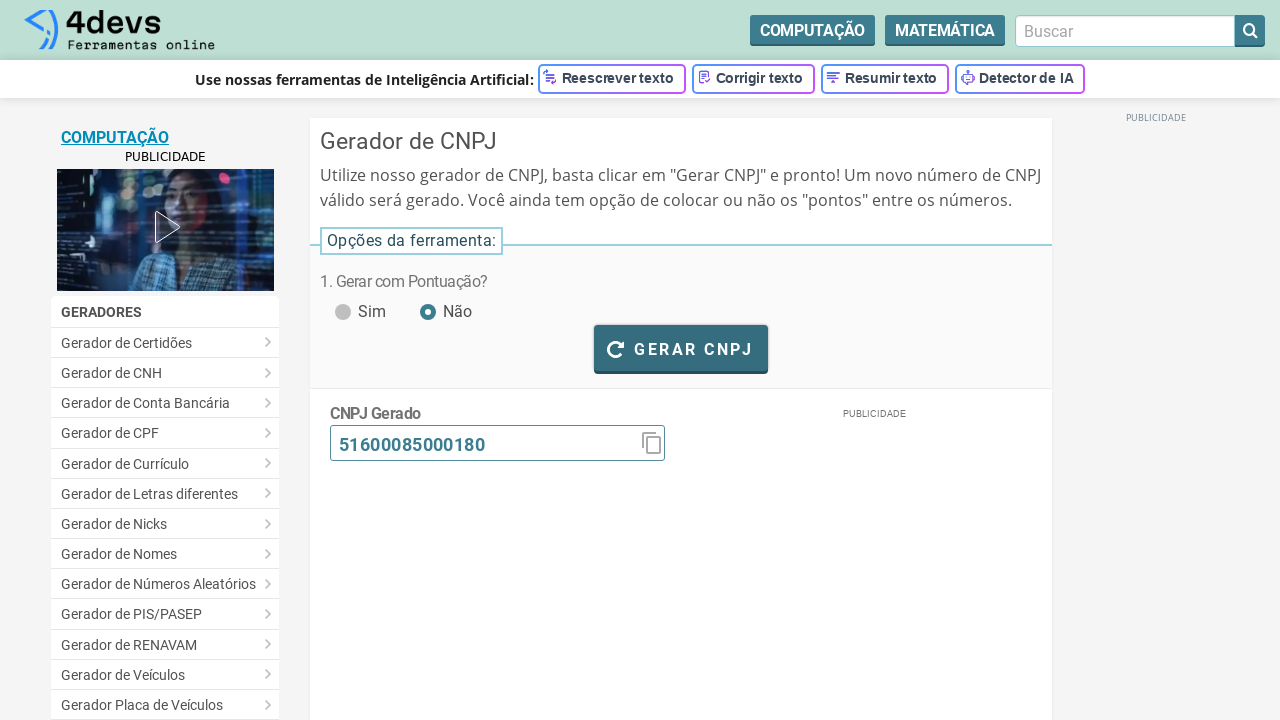

Waited for CNPJ #8 to be generated
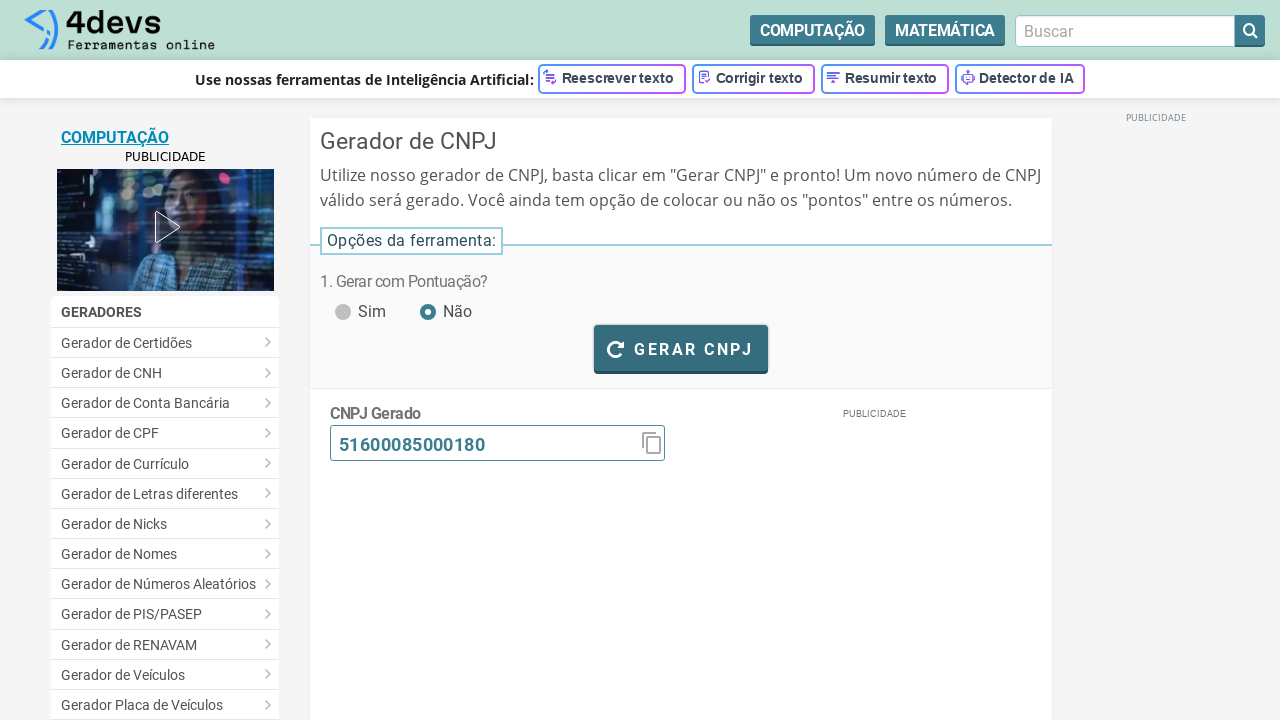

CNPJ #8 element is visible and ready
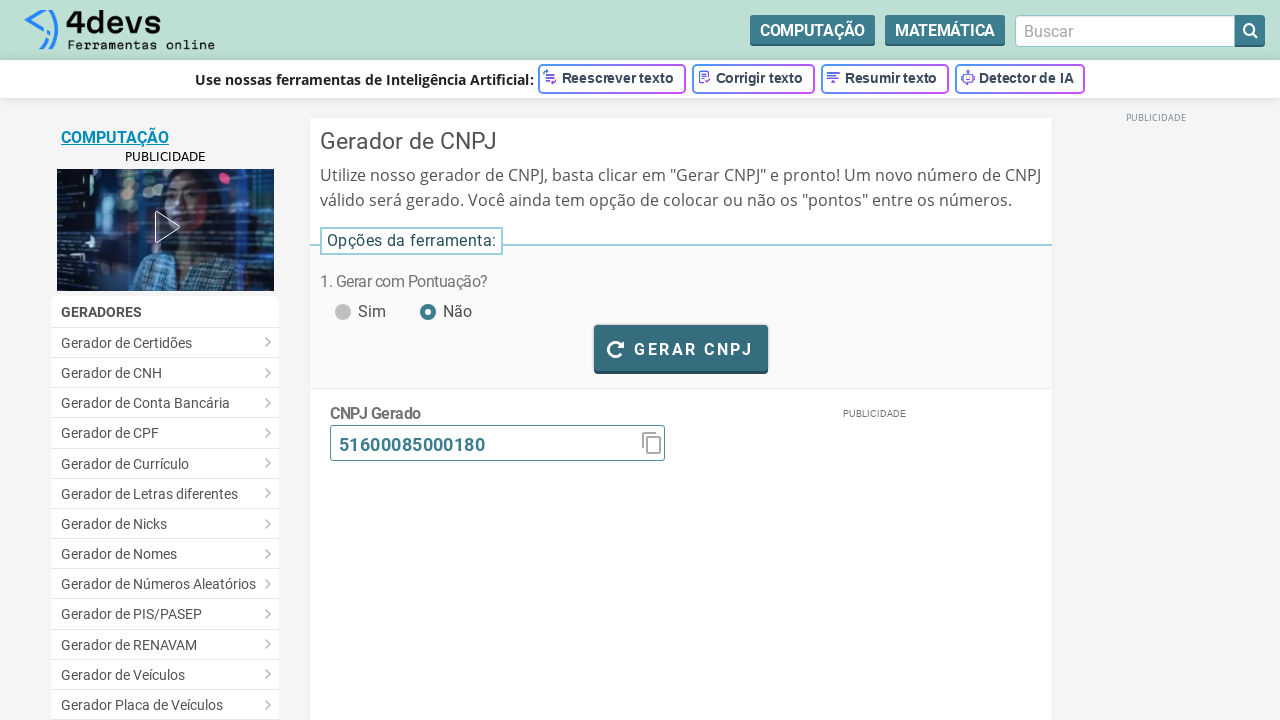

Clicked generate button to create CNPJ #9 at (681, 348) on xpath=//*[@id="bt_gerar_cnpj"]
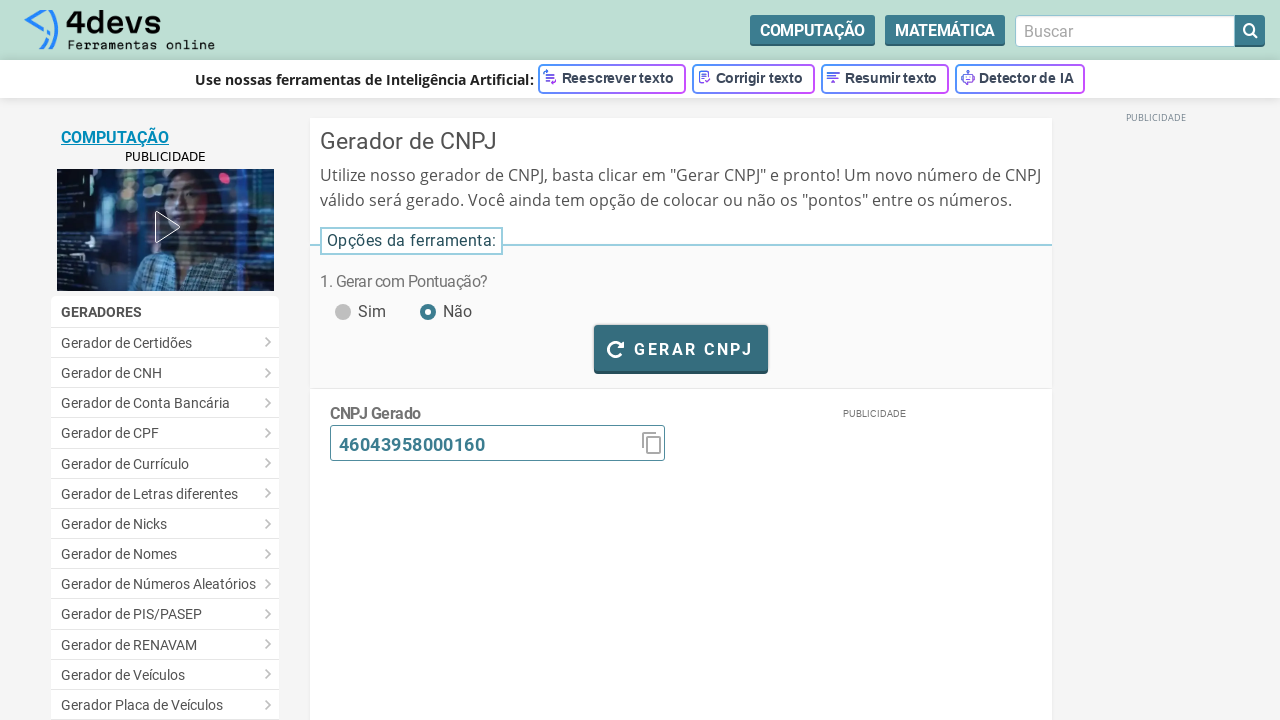

Waited for CNPJ #9 to be generated
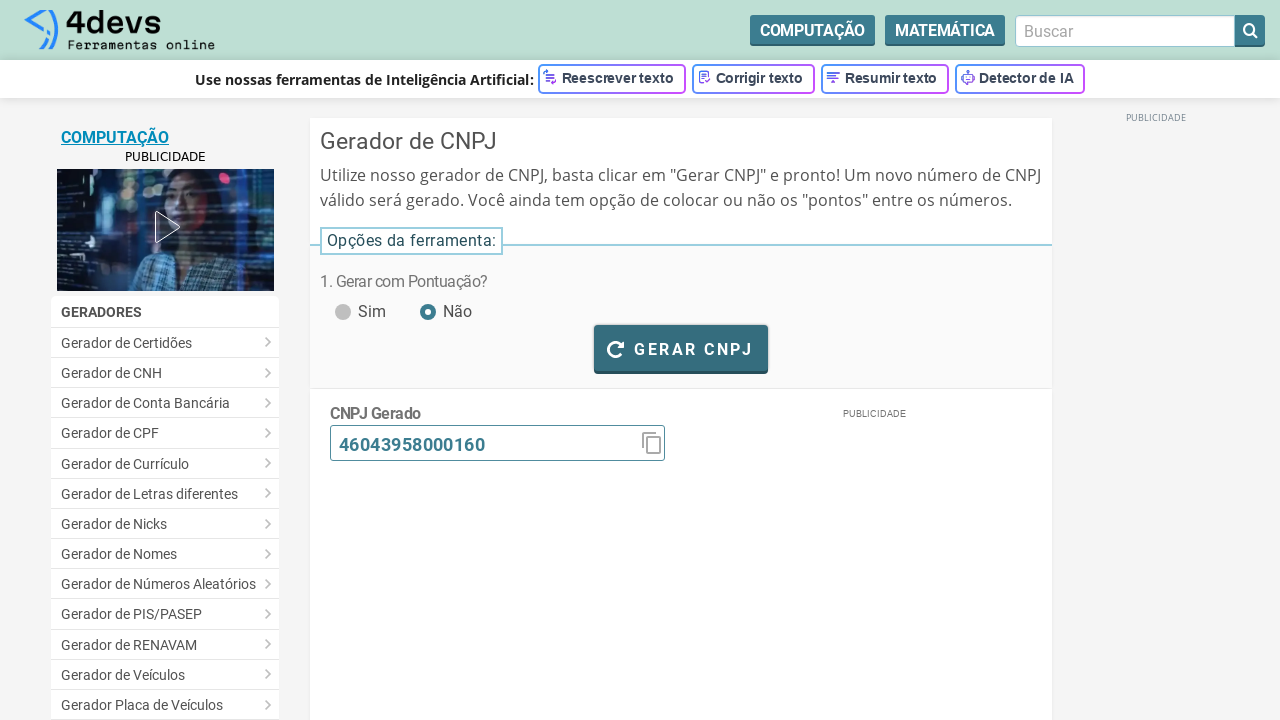

CNPJ #9 element is visible and ready
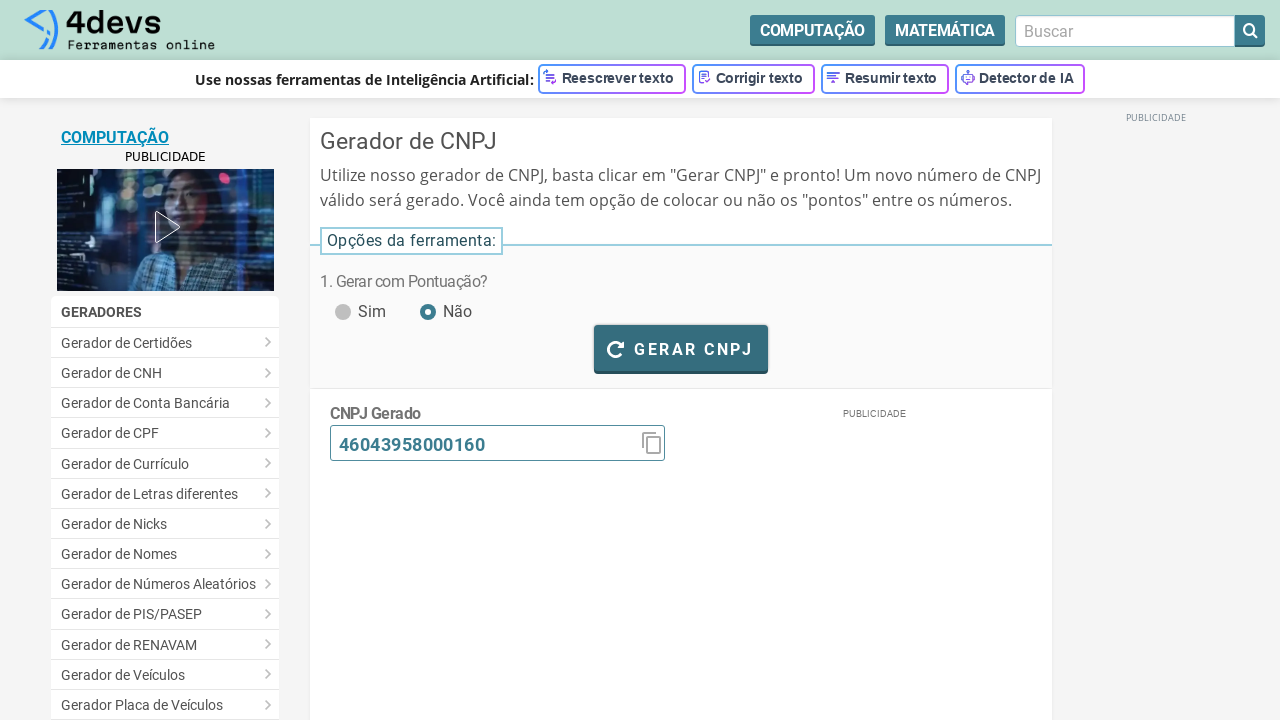

Clicked generate button to create CNPJ #10 at (681, 348) on xpath=//*[@id="bt_gerar_cnpj"]
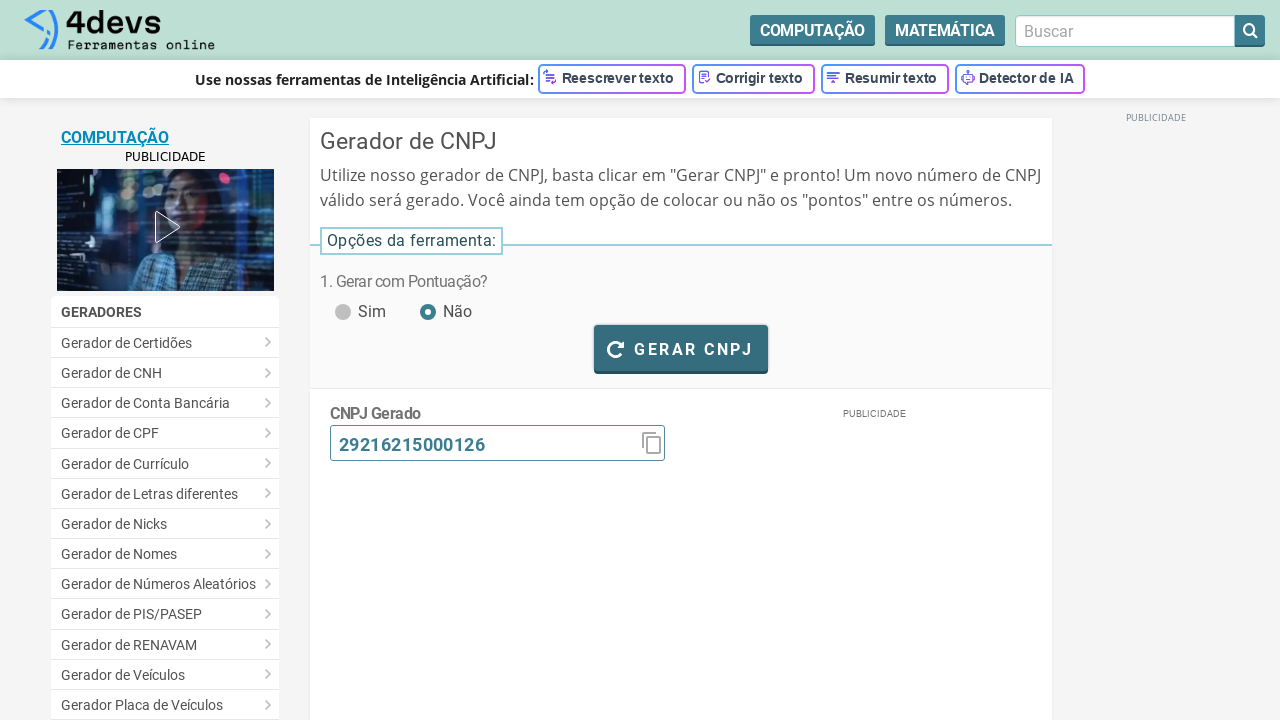

Waited for CNPJ #10 to be generated
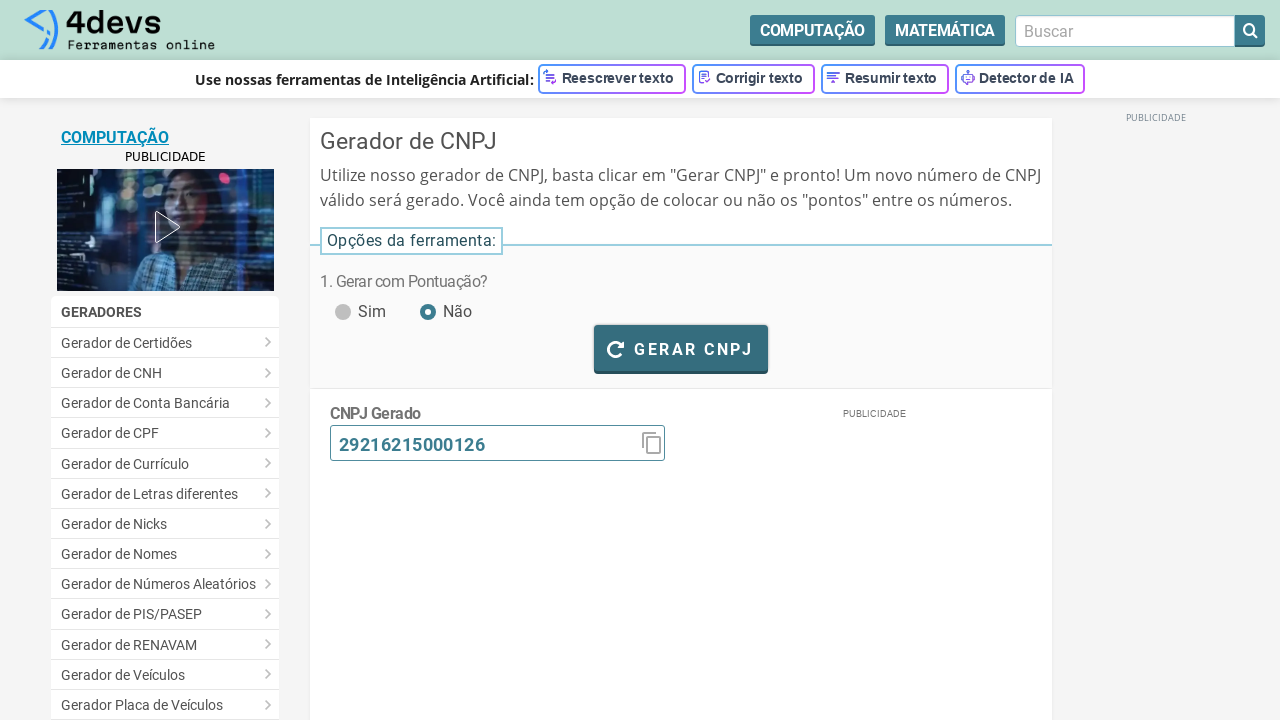

CNPJ #10 element is visible and ready
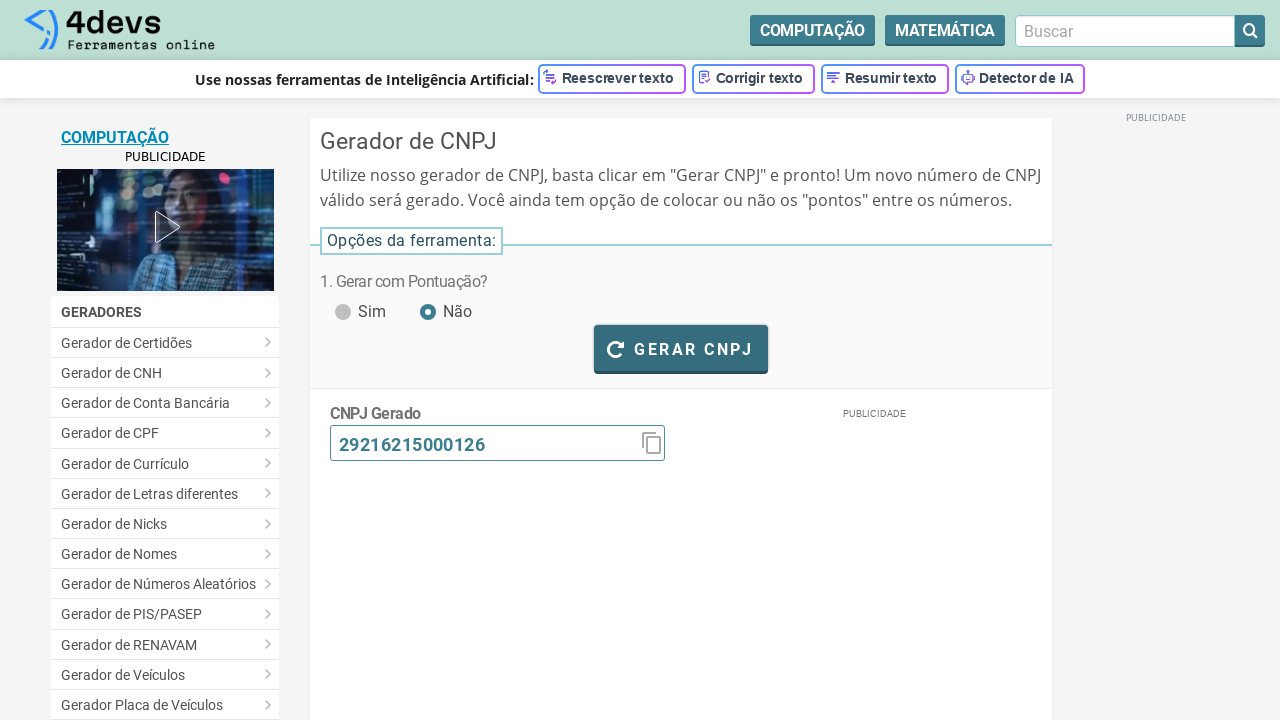

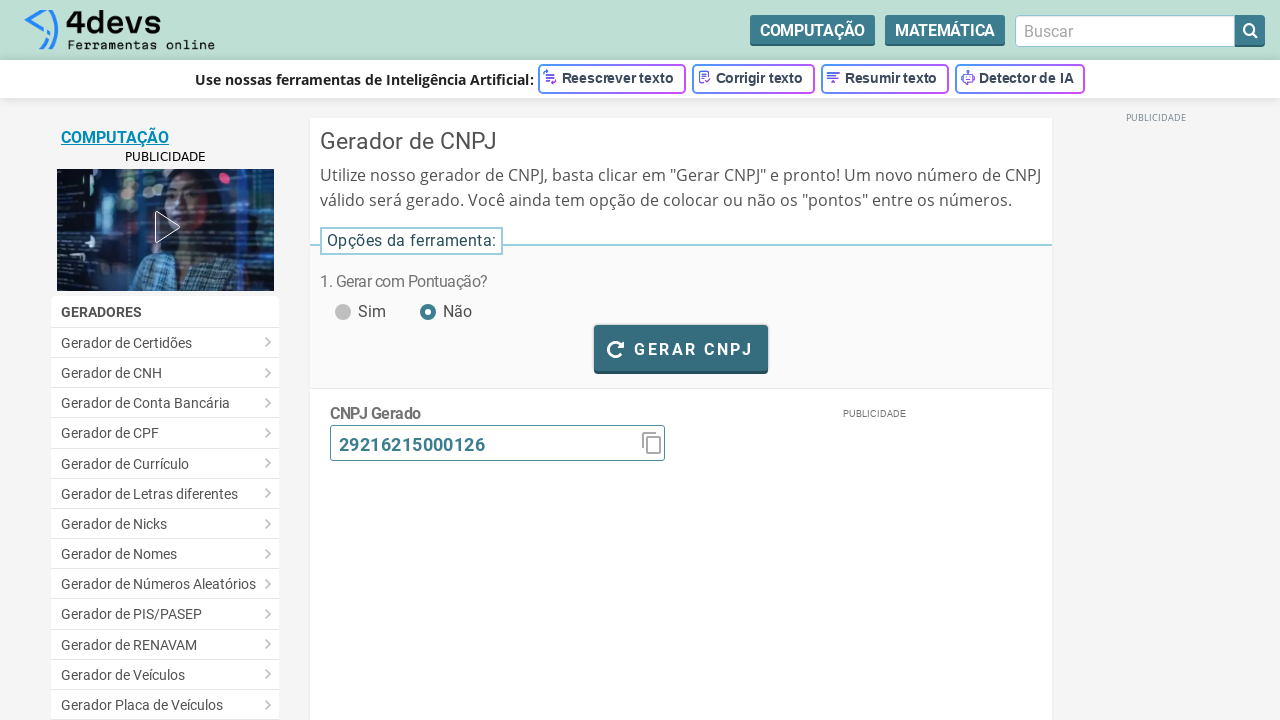